Tests GitHub advanced search by selecting Python language, setting minimum stars, specifying a filename, and submitting the search

Starting URL: https://github.com/search/advanced

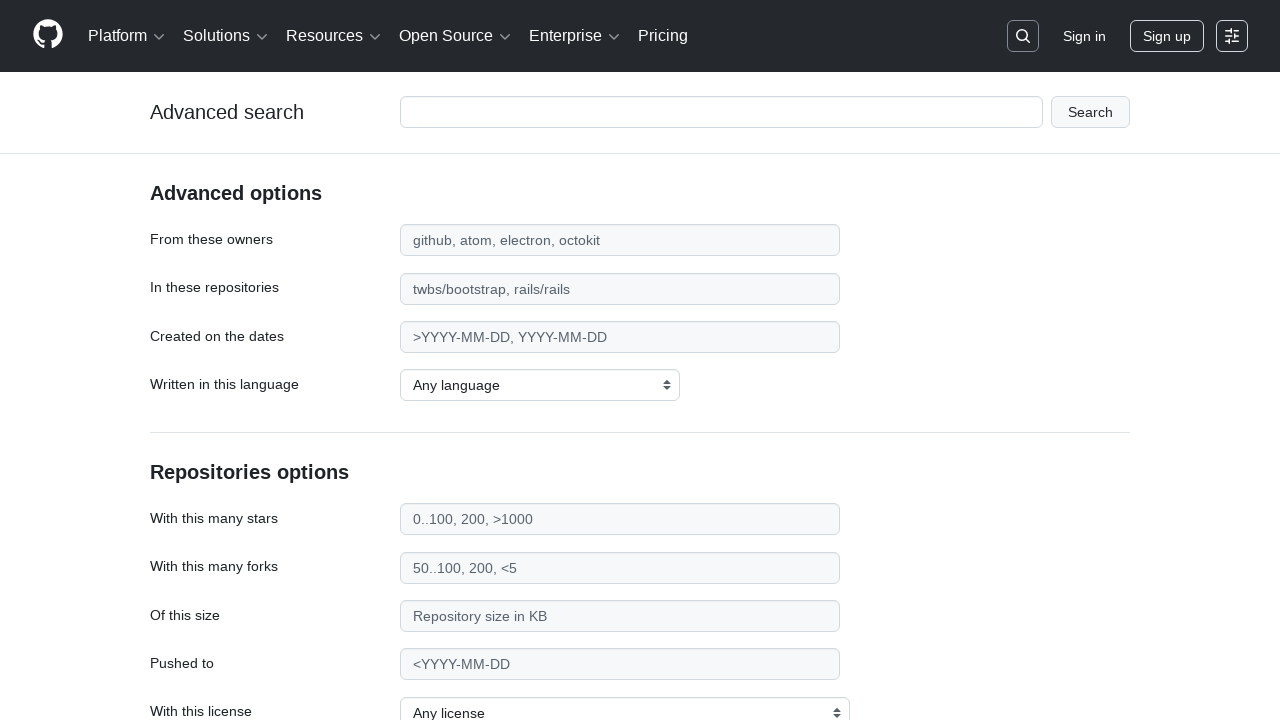

Clicked on language dropdown at (540, 385) on #search_language
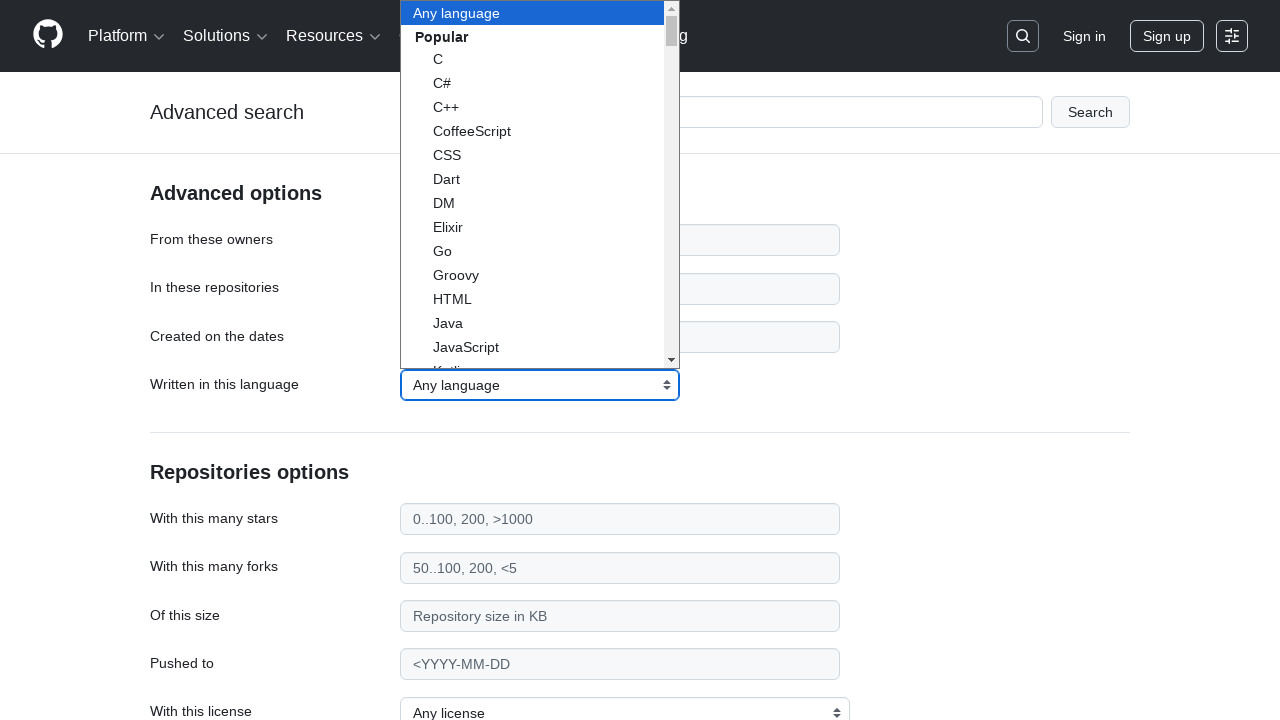

Selected Python from language dropdown on select#search_language
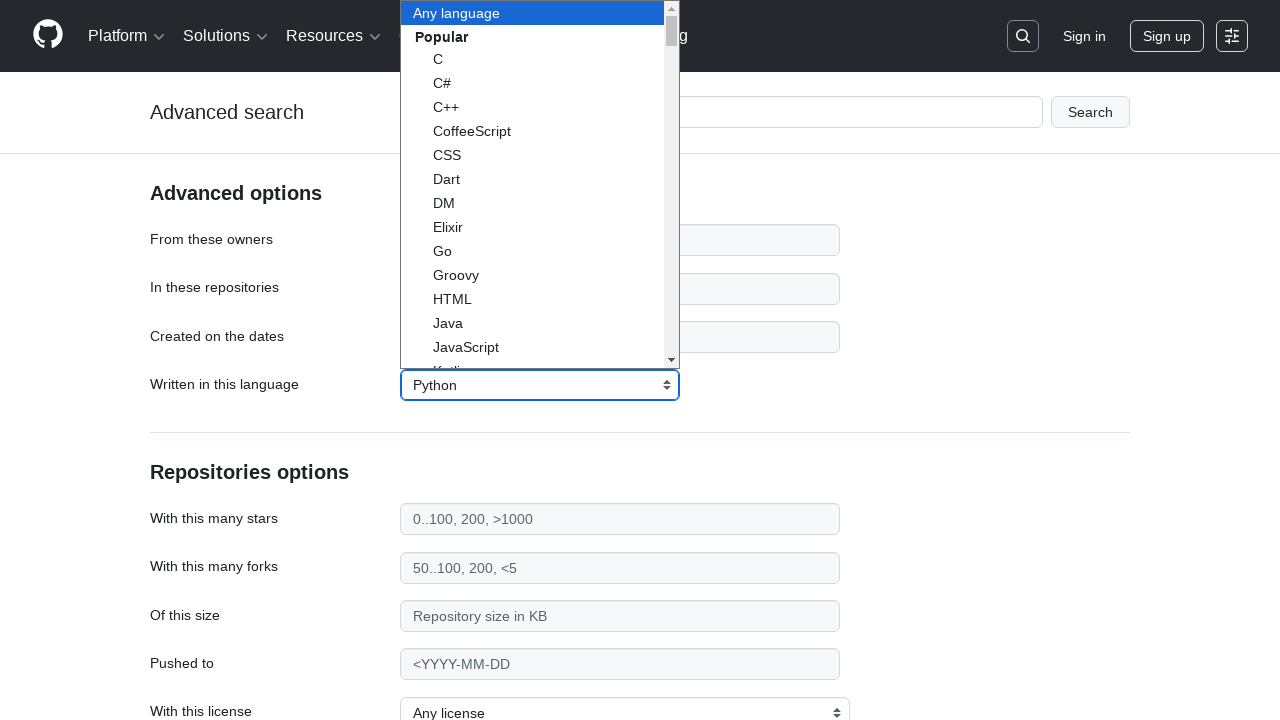

Filled stars filter with '>20000' on #search_stars
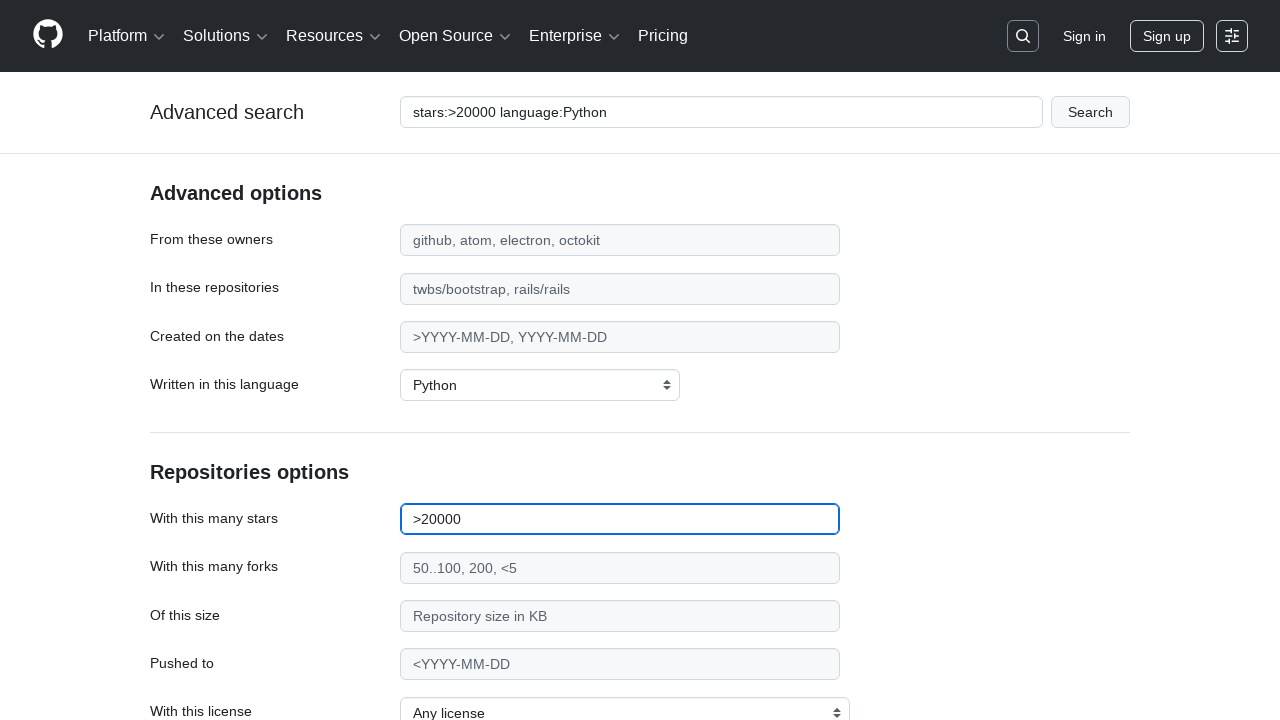

Filled filename filter with 'environment.yml' on #search_filename
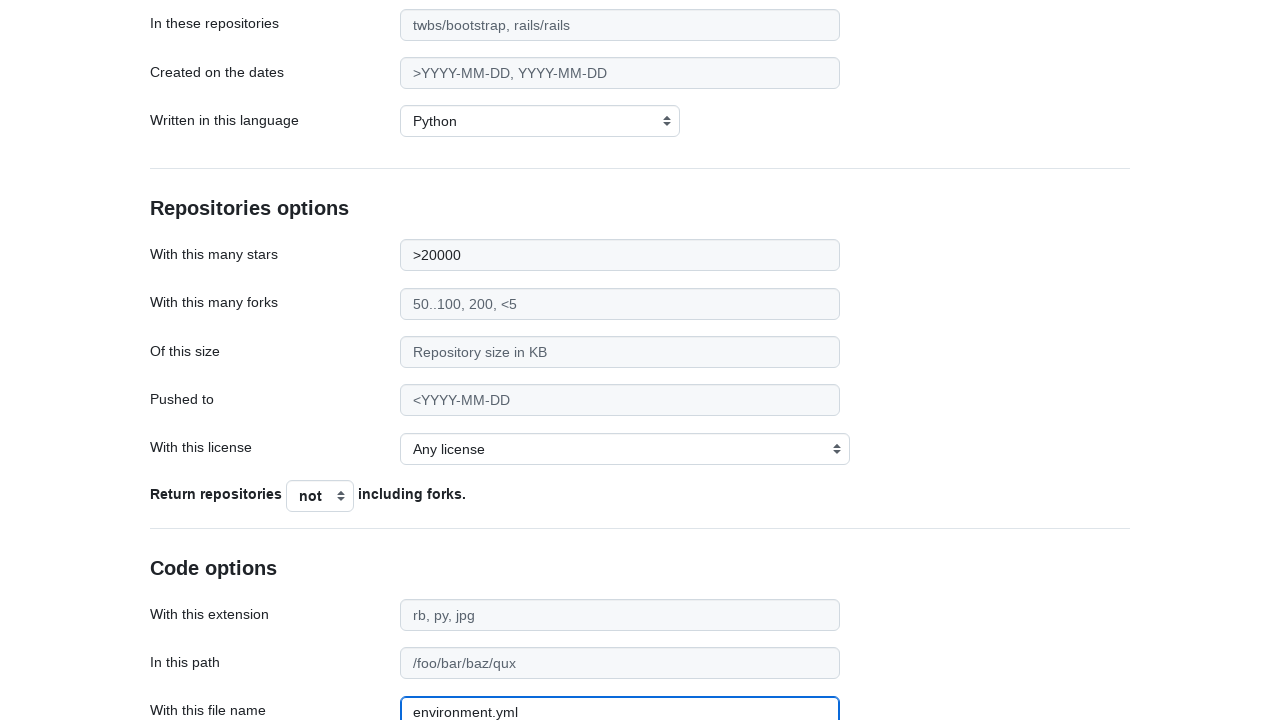

Clicked the search button at (190, 575) on .form-group.flattened .btn.flex-auto
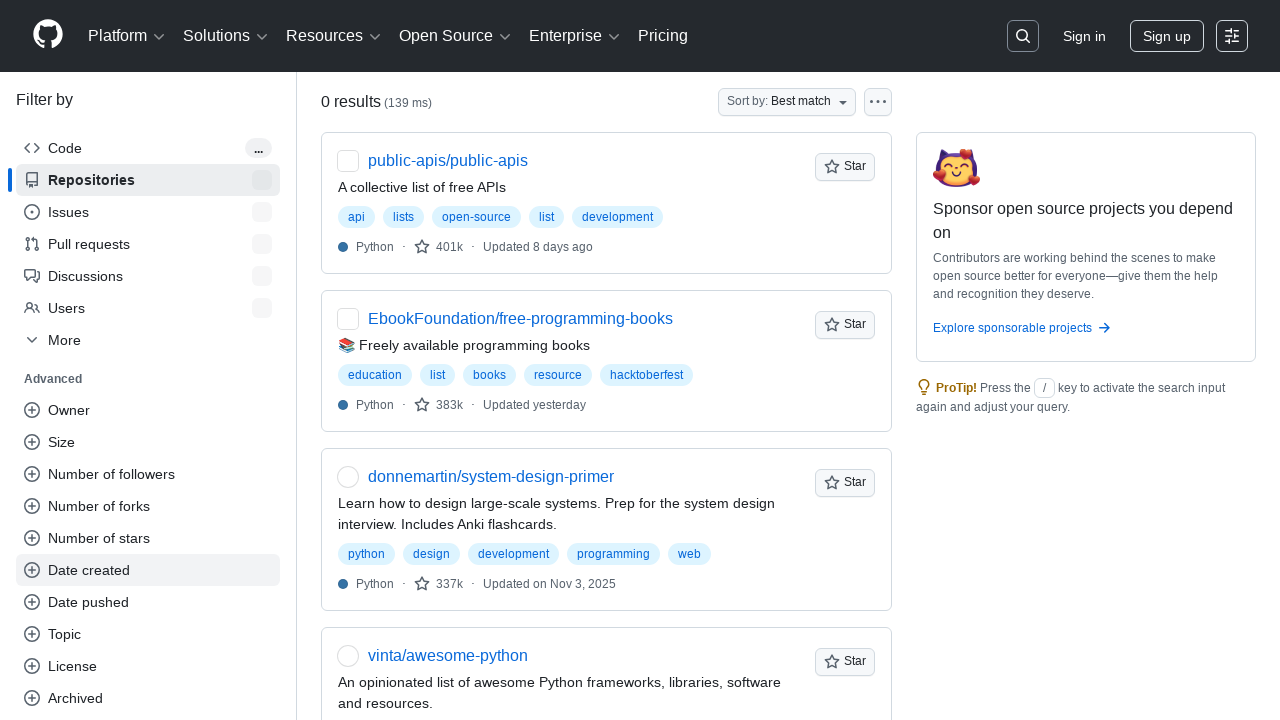

Waited for search results to load (networkidle)
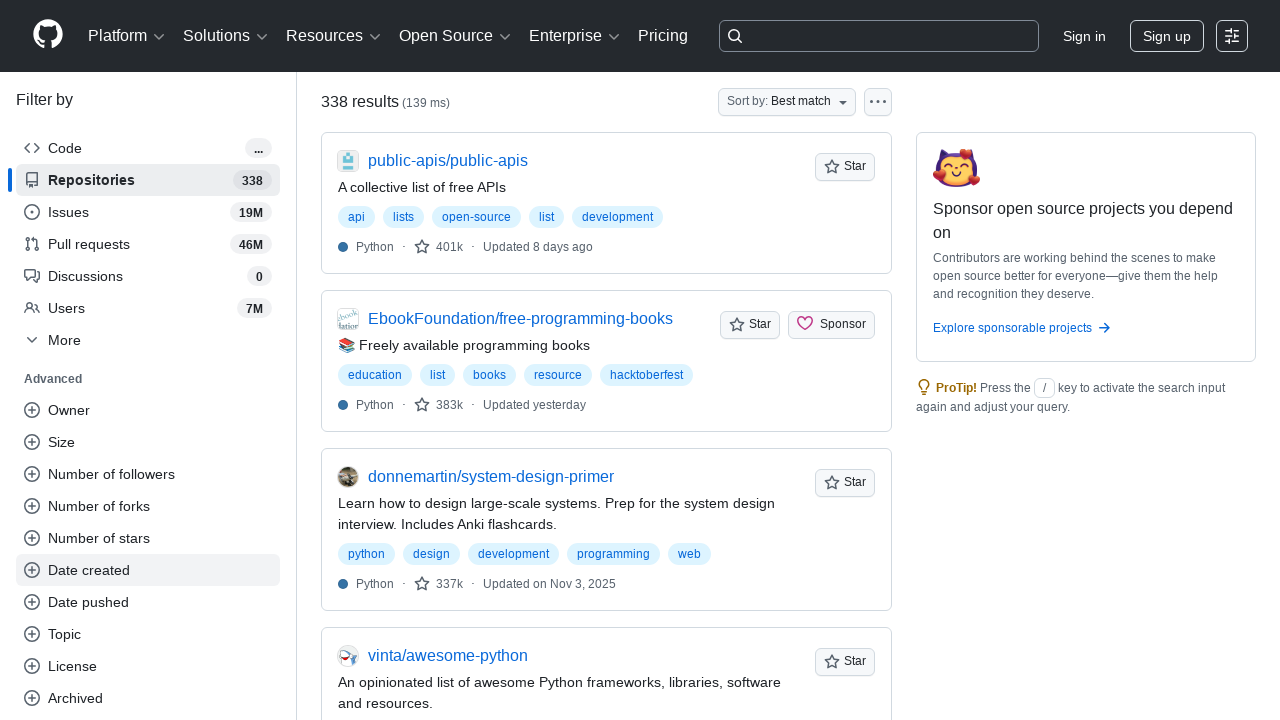

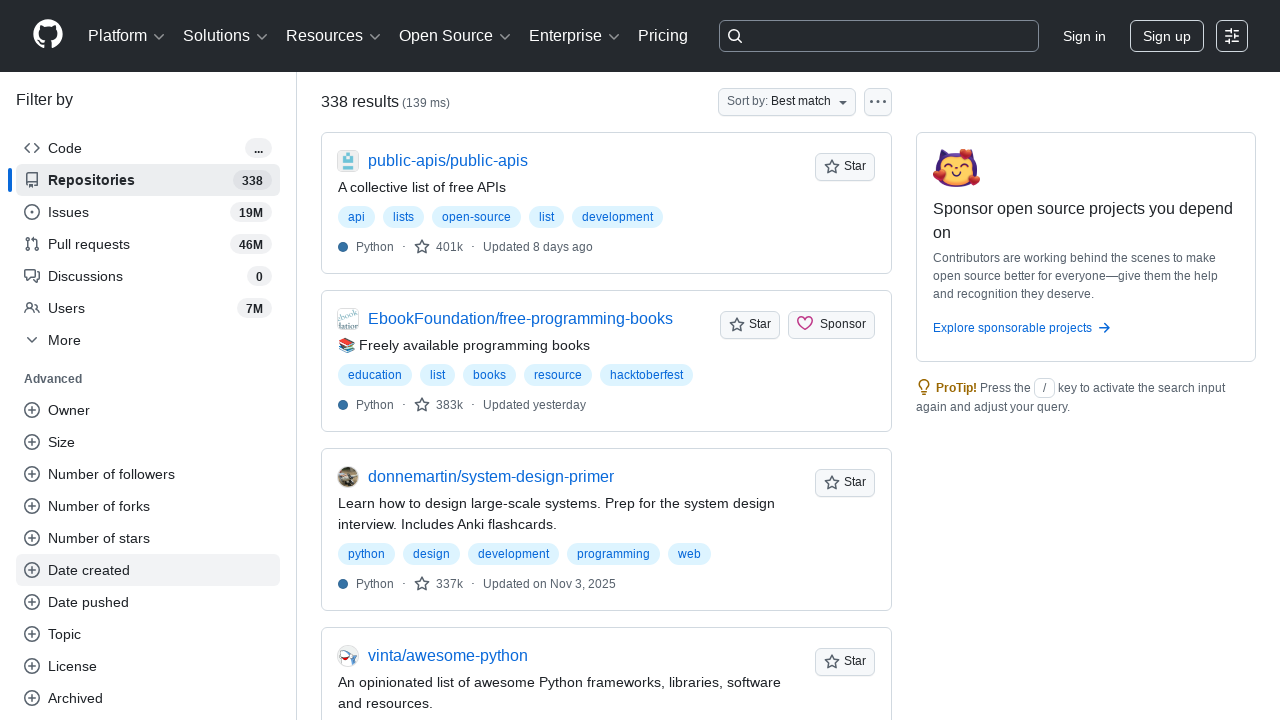